Tests that selecting Java API from the platform dropdown navigates to the Java API docs

Starting URL: https://playwright.dev/

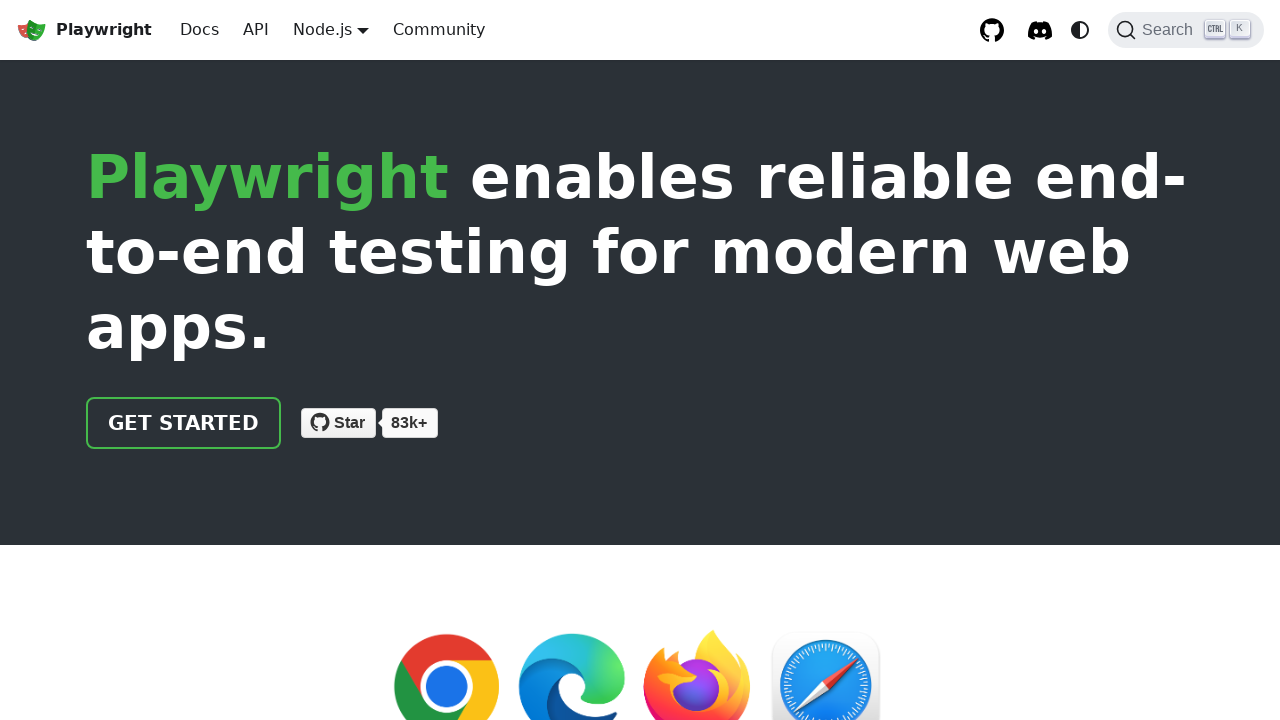

Clicked API button in navigation at (256, 30) on internal:role=link[name="API"s]
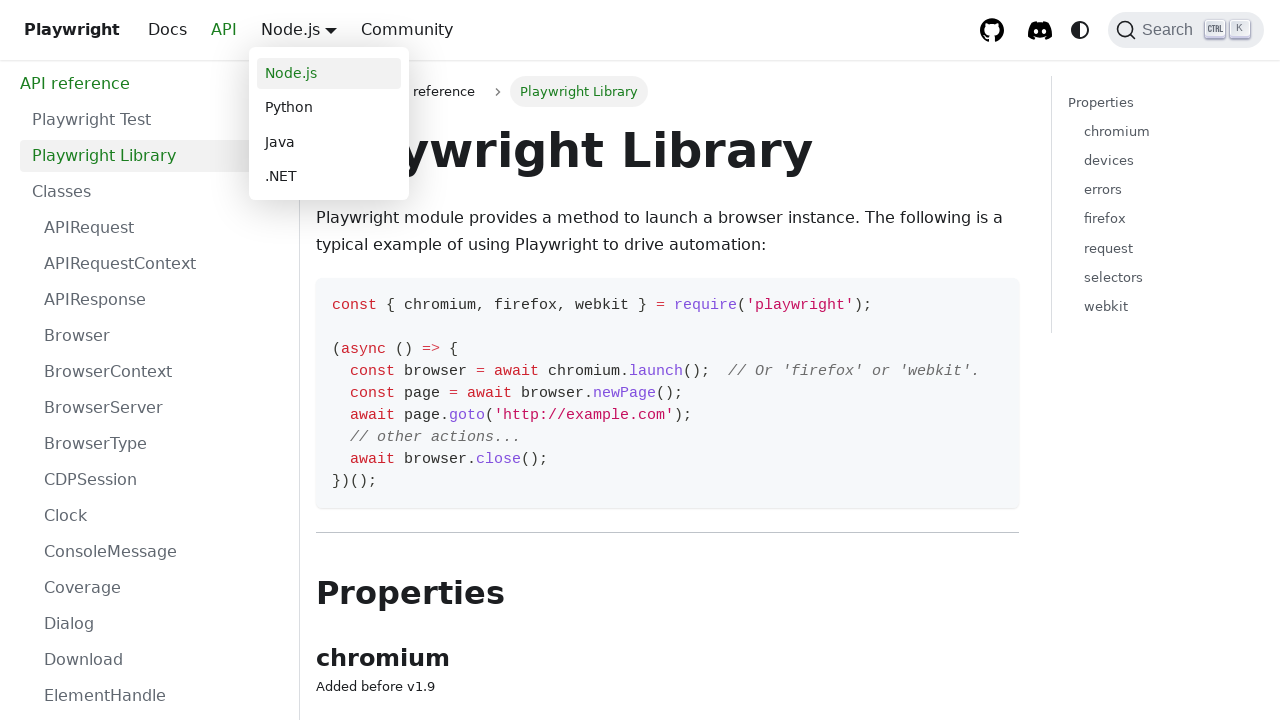

Hovered over platform dropdown menu at (331, 30) on .navbar__item.dropdown.dropdown--hoverable
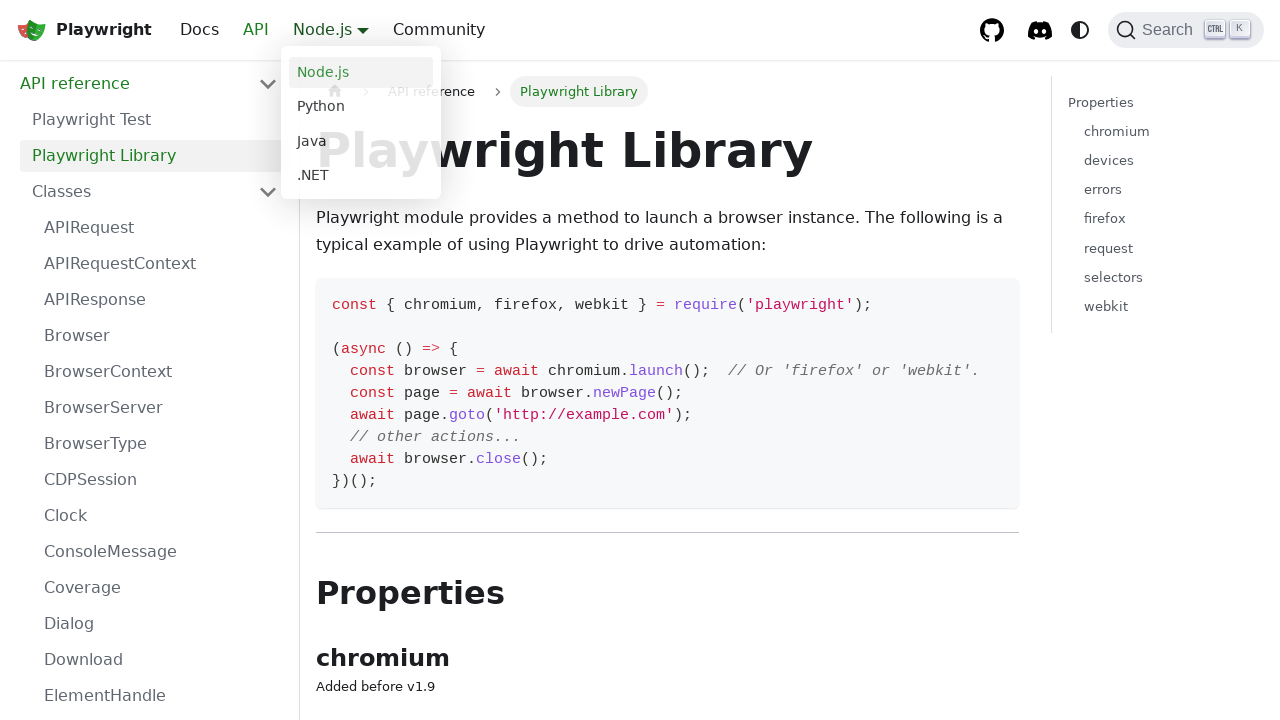

Clicked Java option from platform dropdown at (361, 142) on .navbar__item.dropdown.dropdown--hoverable >> internal:role=link[name="Java"i]
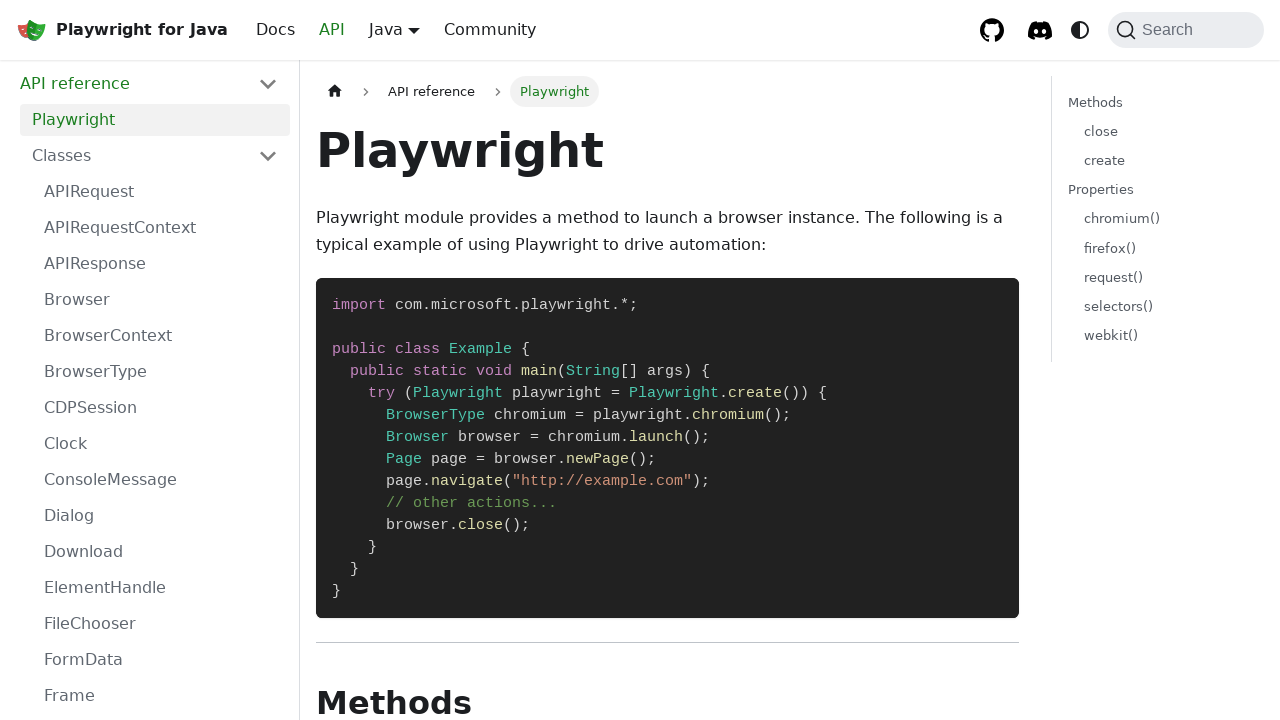

Verified navigation to Java API docs page
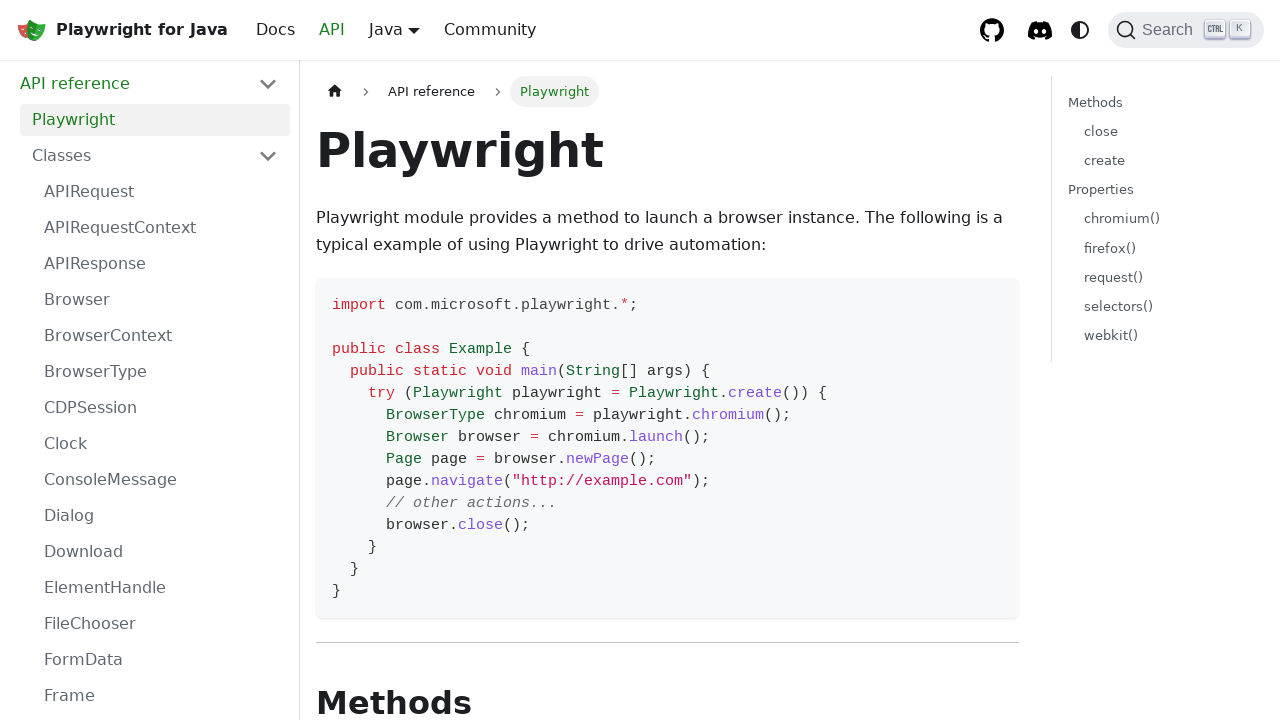

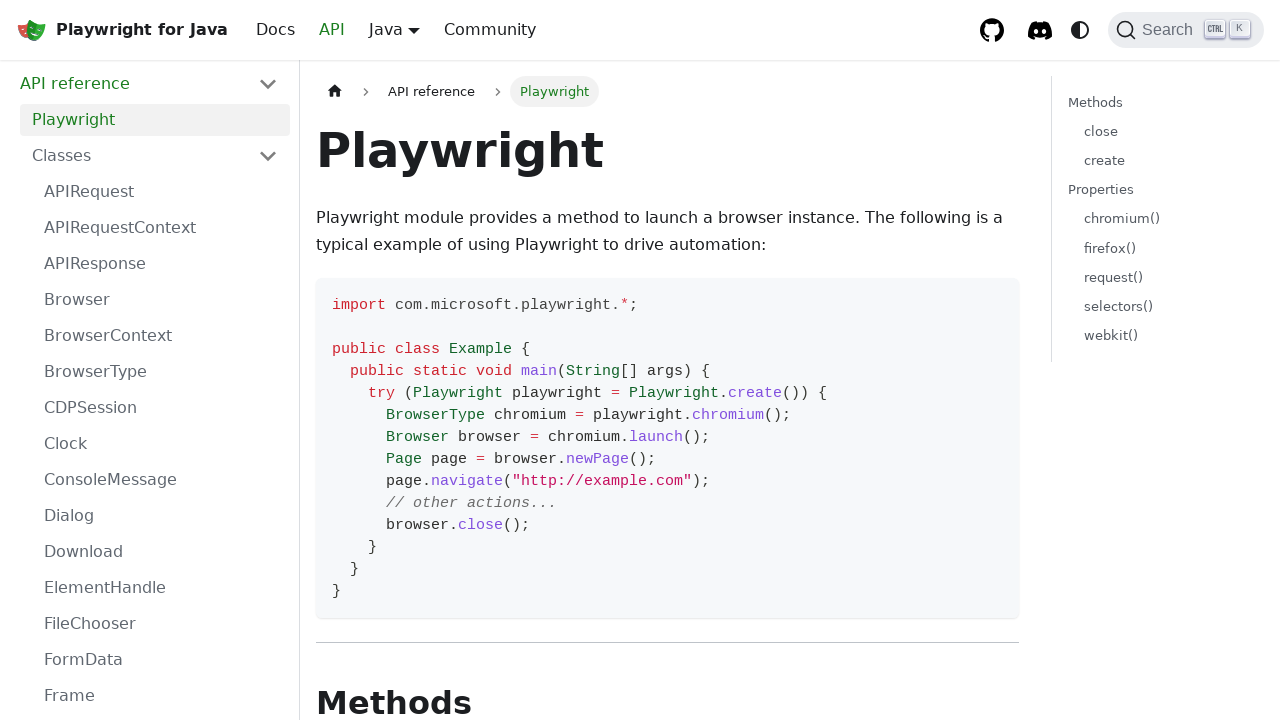